Tests deleting an incomplete todo item by hovering over it and clicking the destroy button.

Starting URL: https://todomvc.com/examples/react/dist/

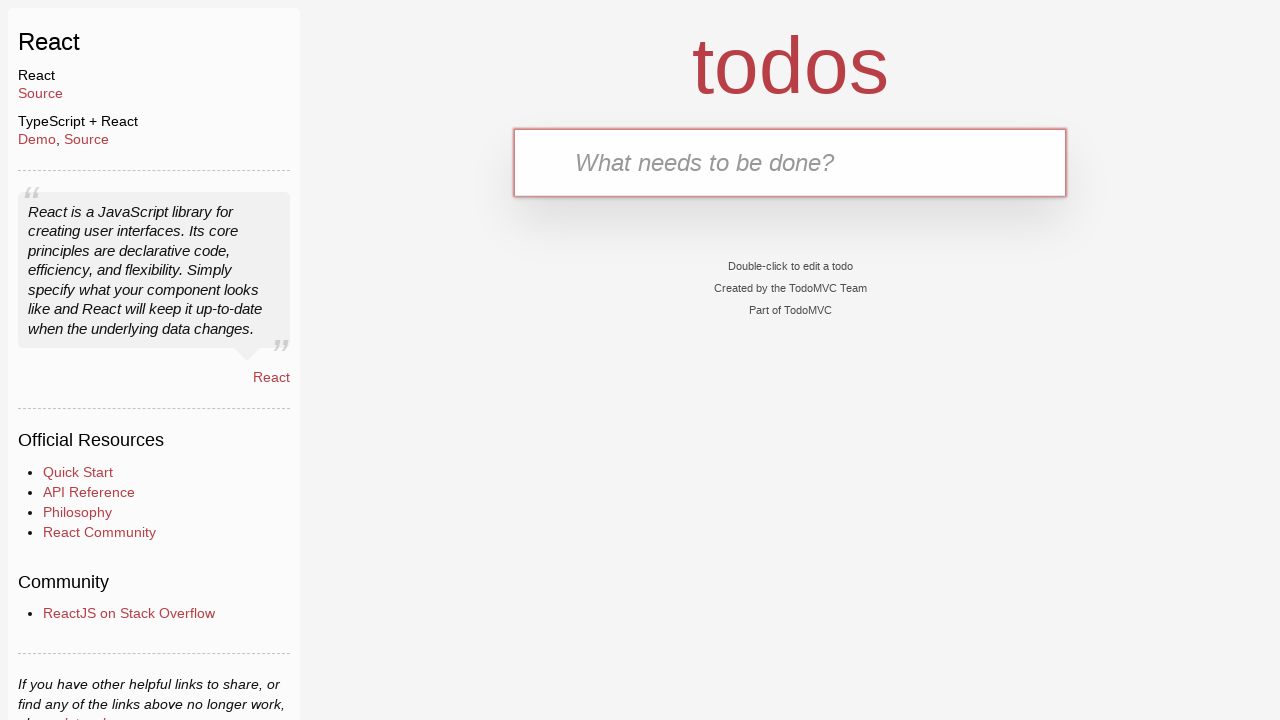

Filled new todo input with 'test1' on .new-todo
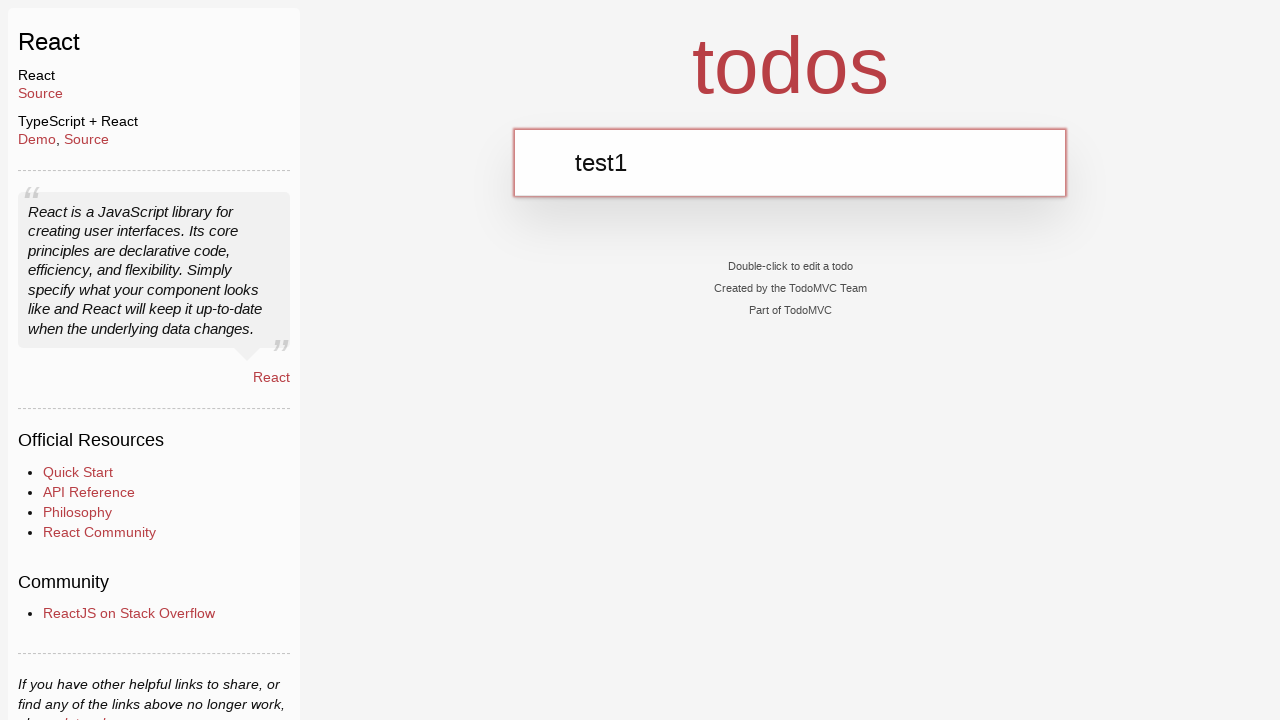

Pressed Enter to create the todo item on .new-todo
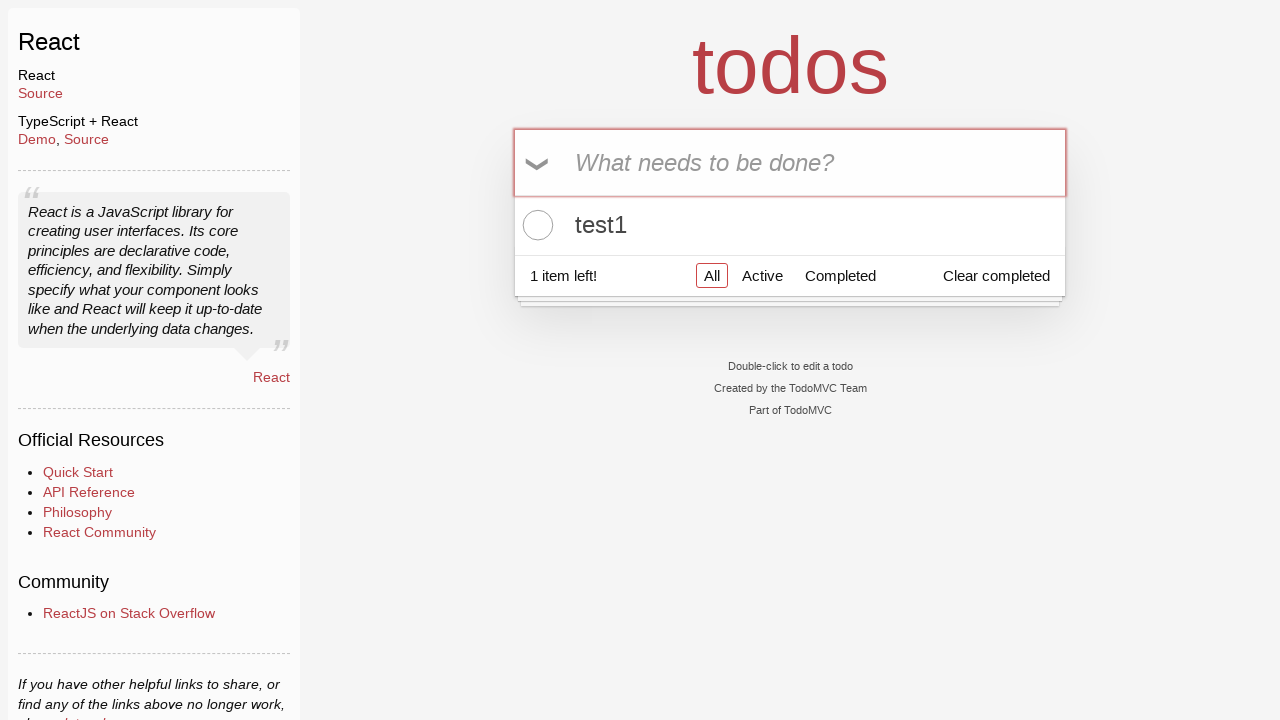

Hovered over todo item to reveal delete button at (790, 225) on .todo-list li
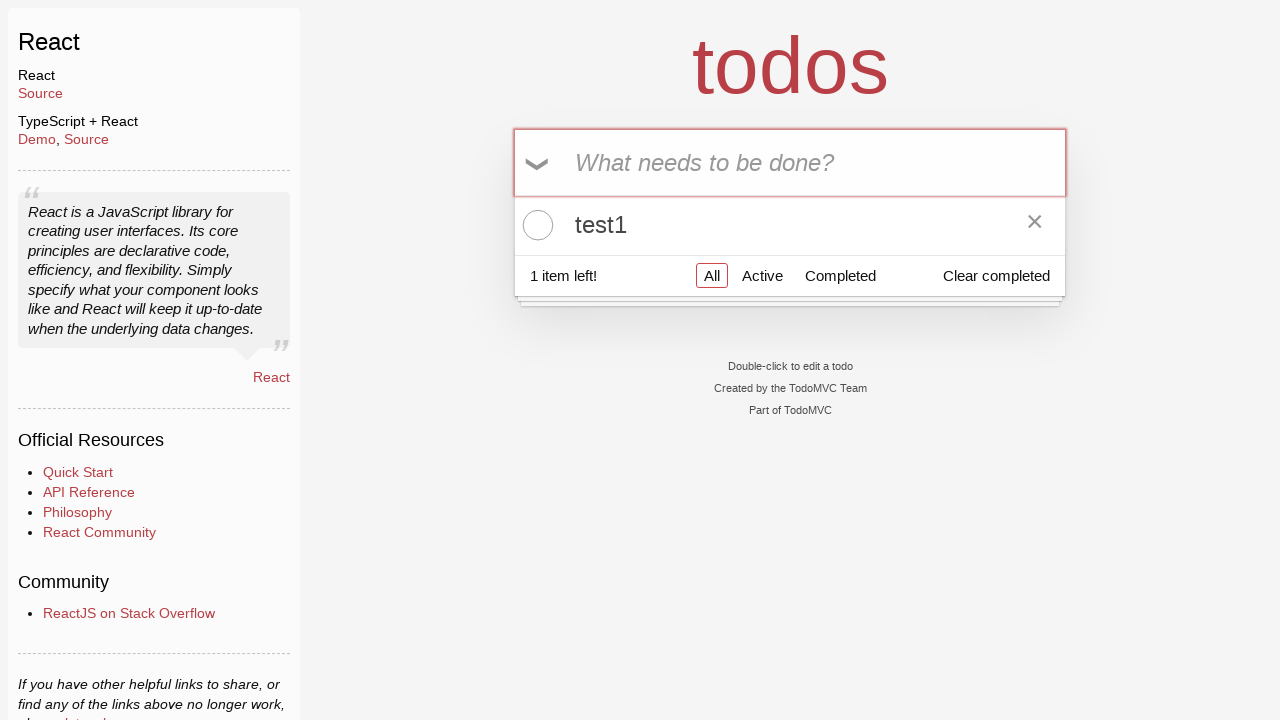

Clicked destroy button to delete the todo item at (1035, 225) on .todo-list li .destroy
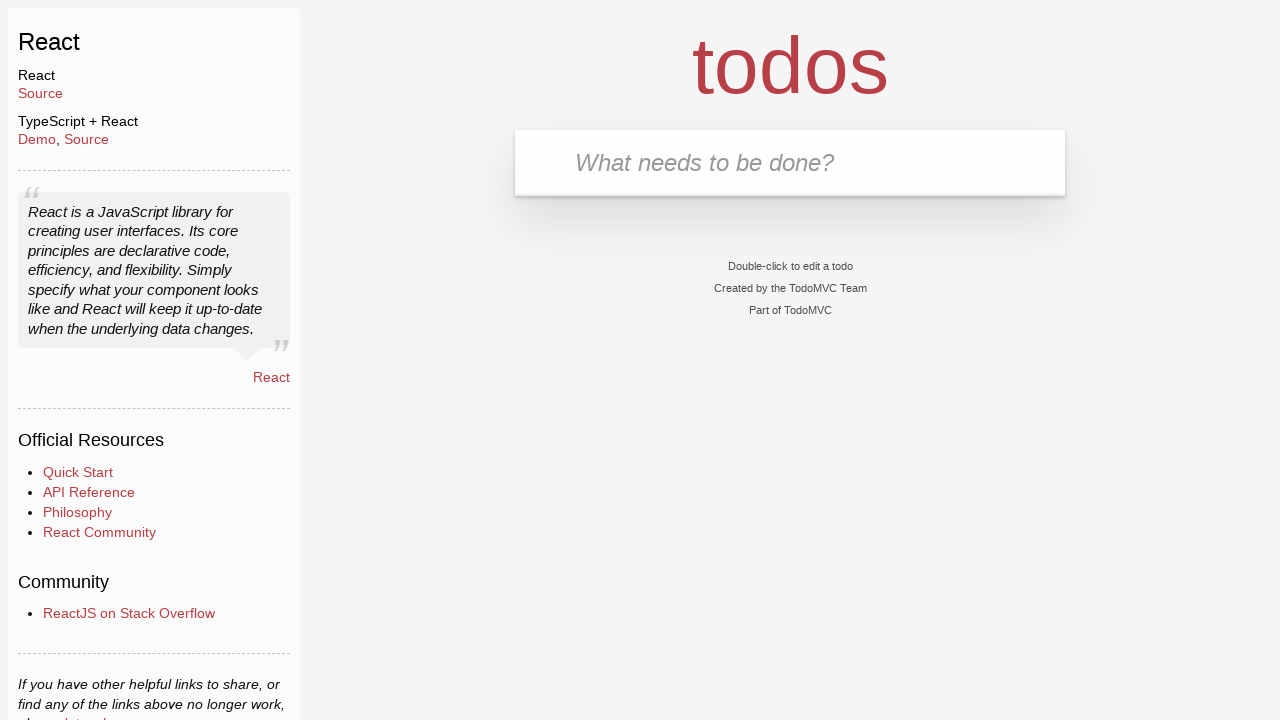

Verified that the todo item was successfully deleted
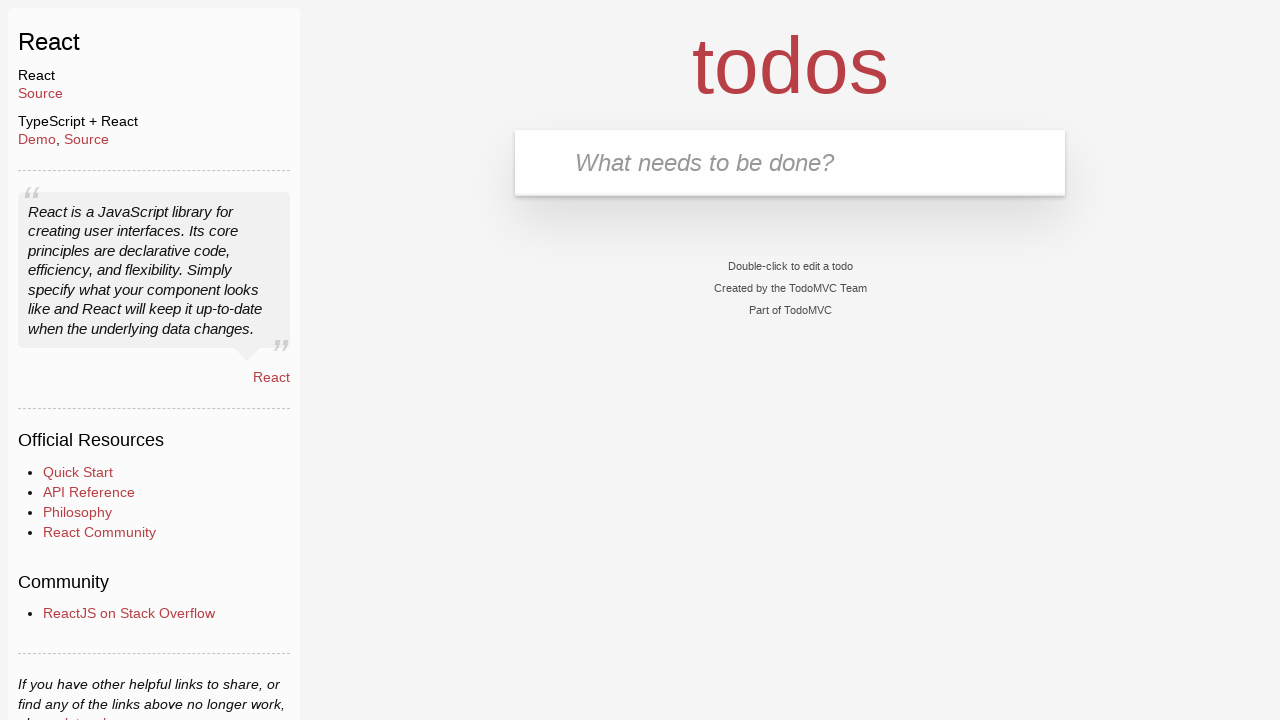

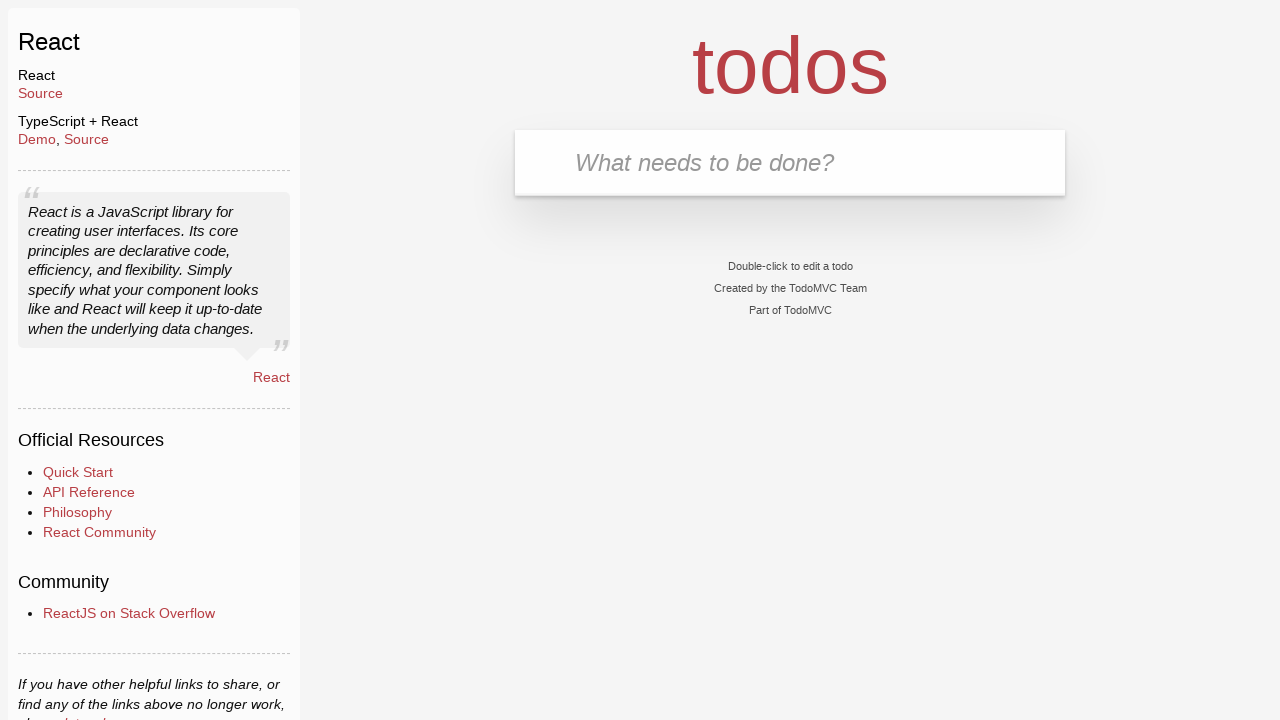